Tests the Context Menu functionality by navigating to the Context Menu page, verifying the page title and header, then performing a right-click on the hot-spot element to trigger a context menu alert and accepting it.

Starting URL: https://the-internet.herokuapp.com/

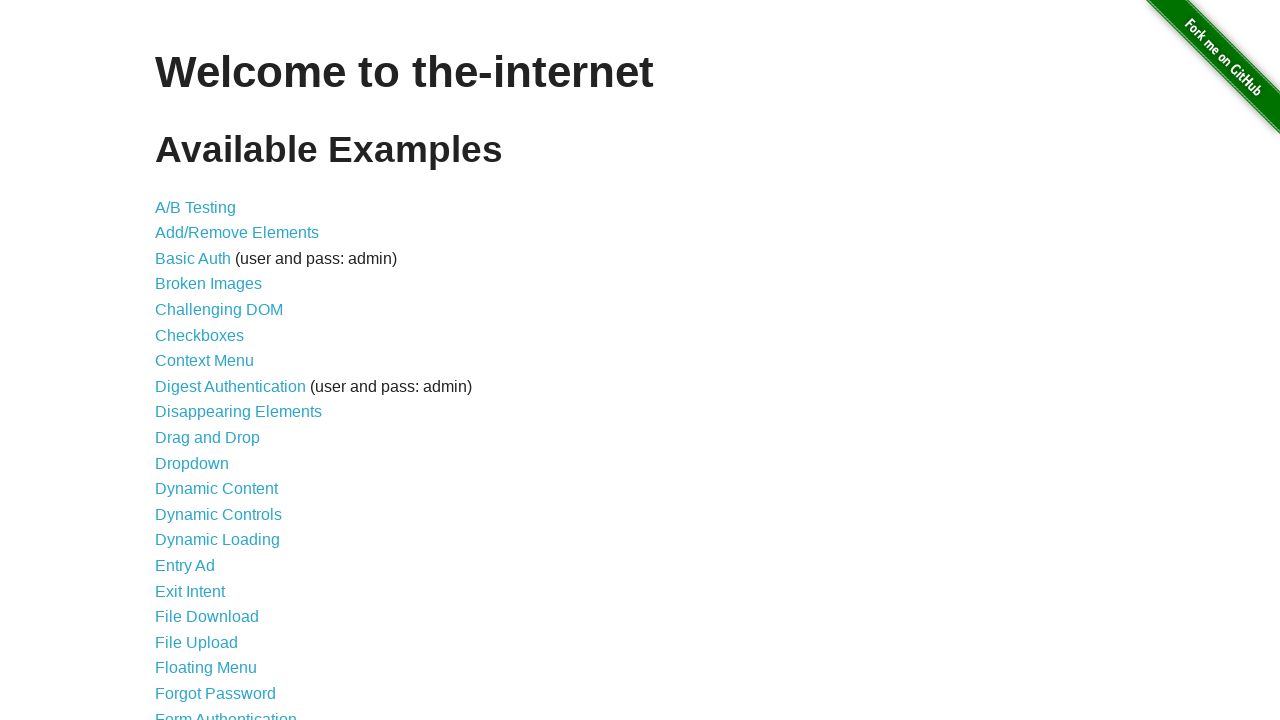

Clicked on Context Menu link at (204, 361) on text=Context Menu
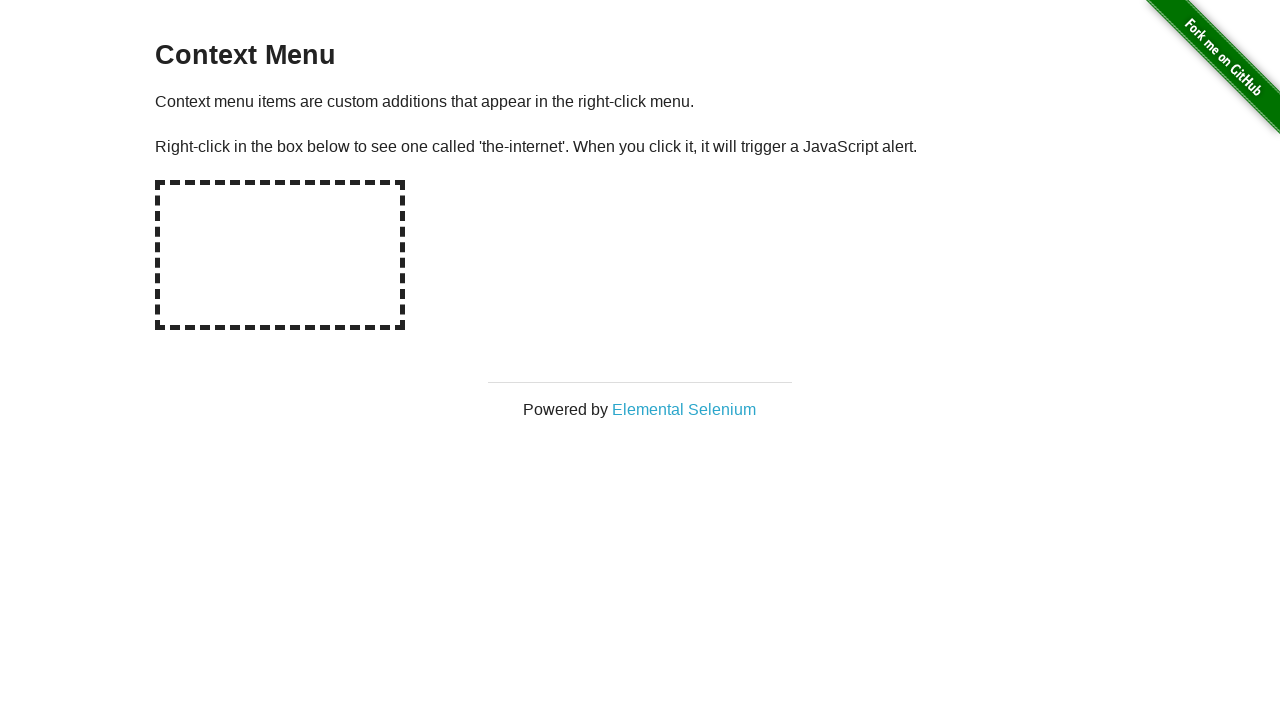

Verified page title is 'The Internet'
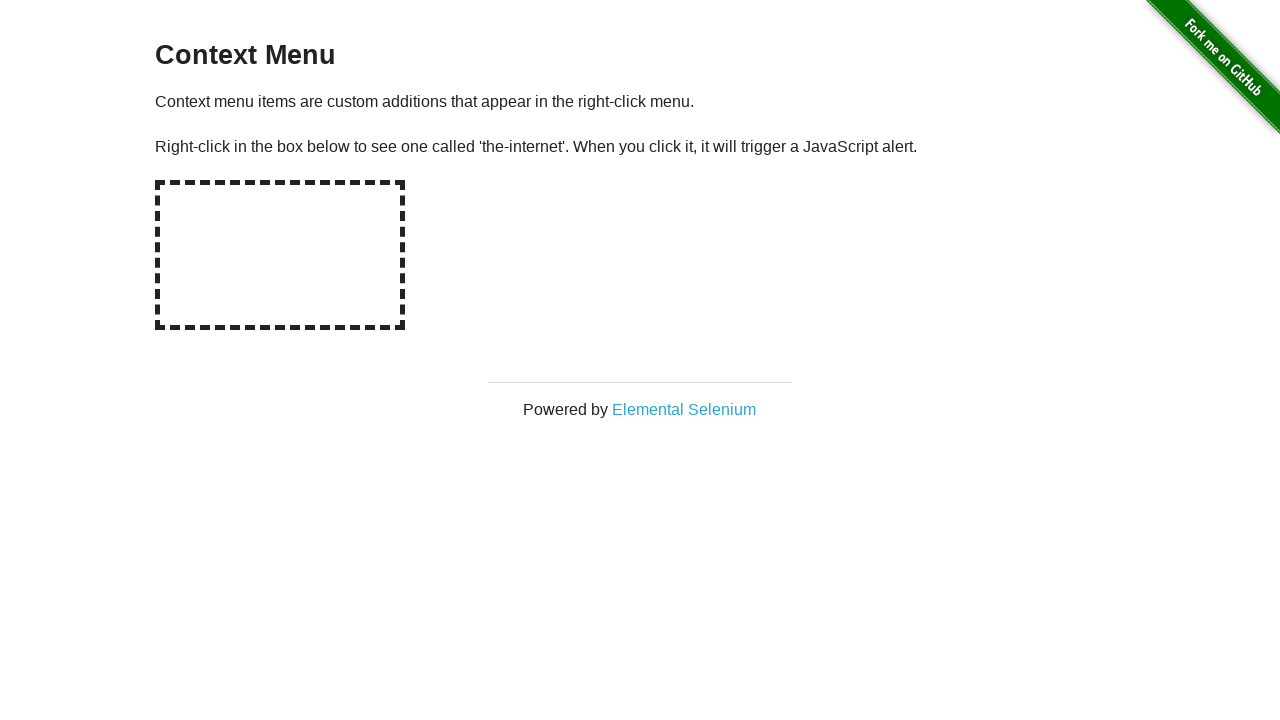

Verified header text is 'Context Menu'
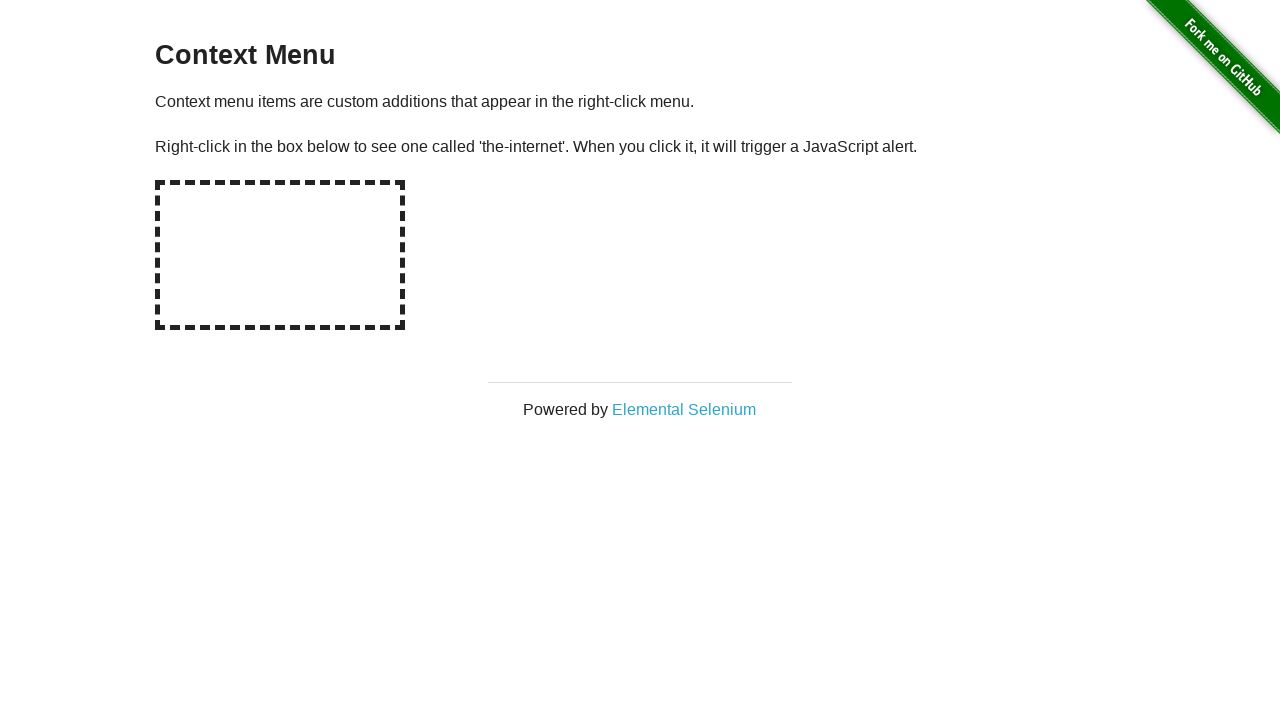

Right-clicked on hot-spot element to trigger context menu at (280, 255) on #hot-spot
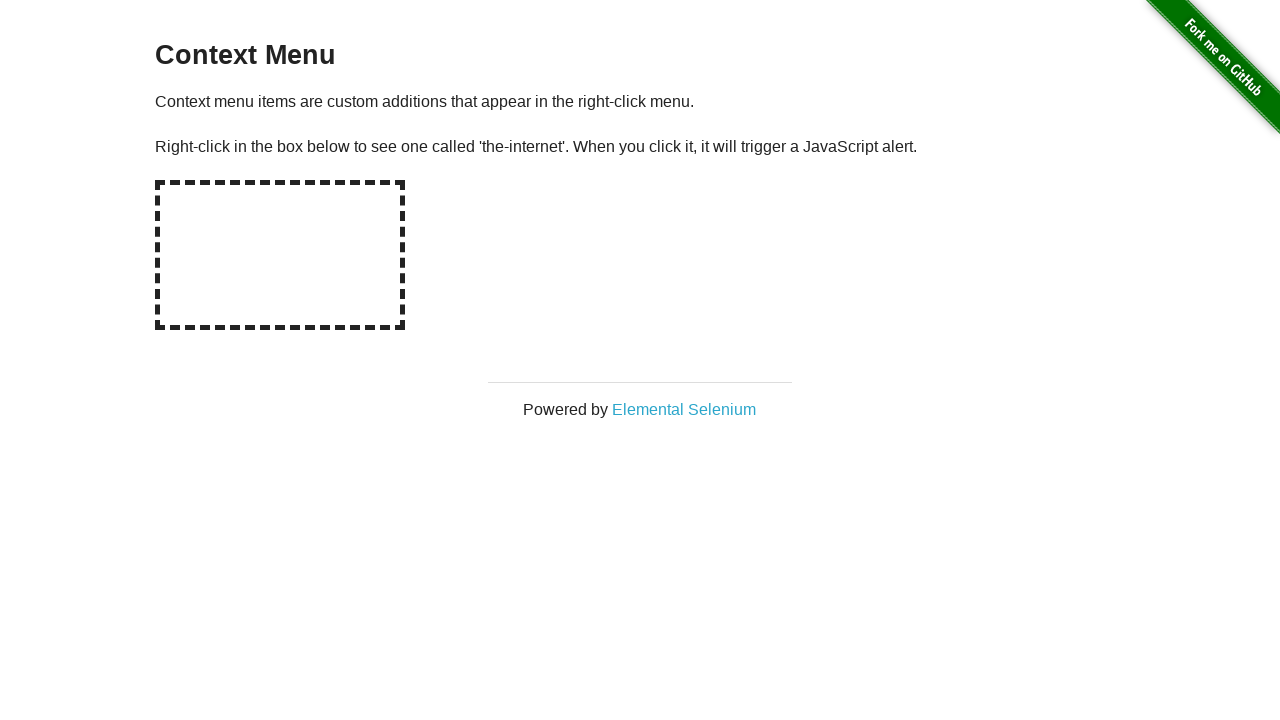

Set up dialog handler to accept alerts
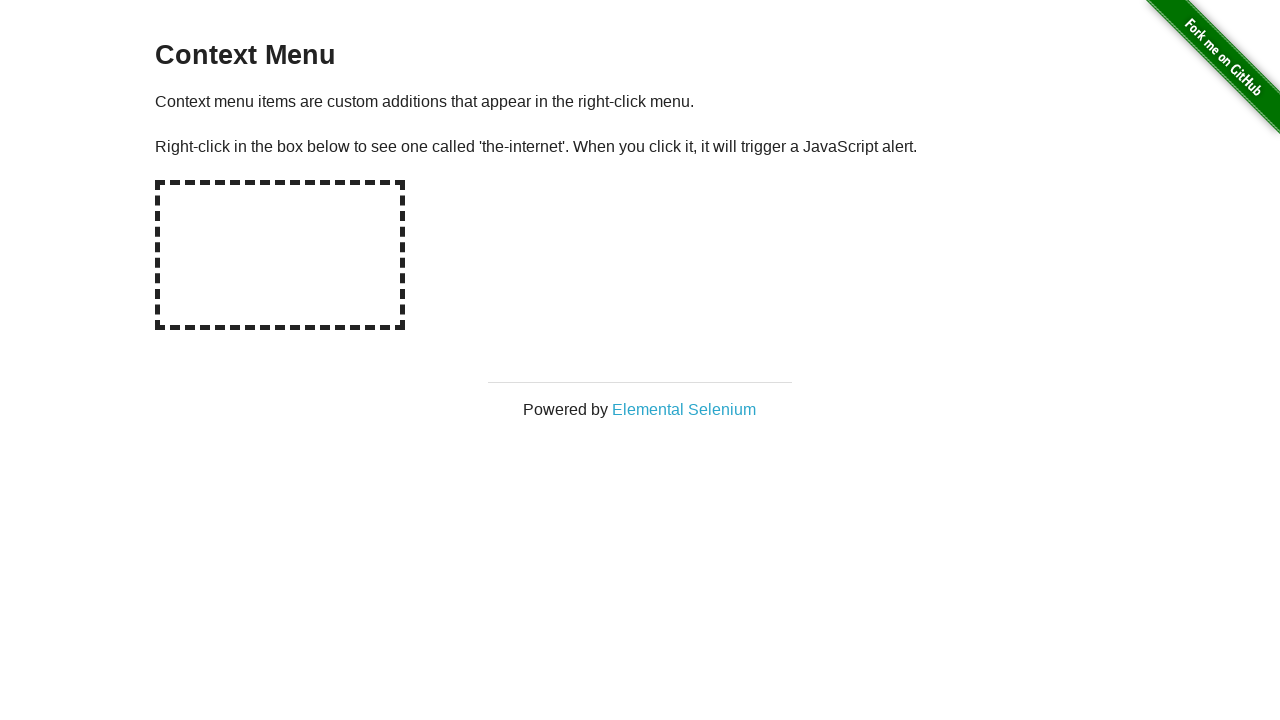

Waited 500ms for dialog handling
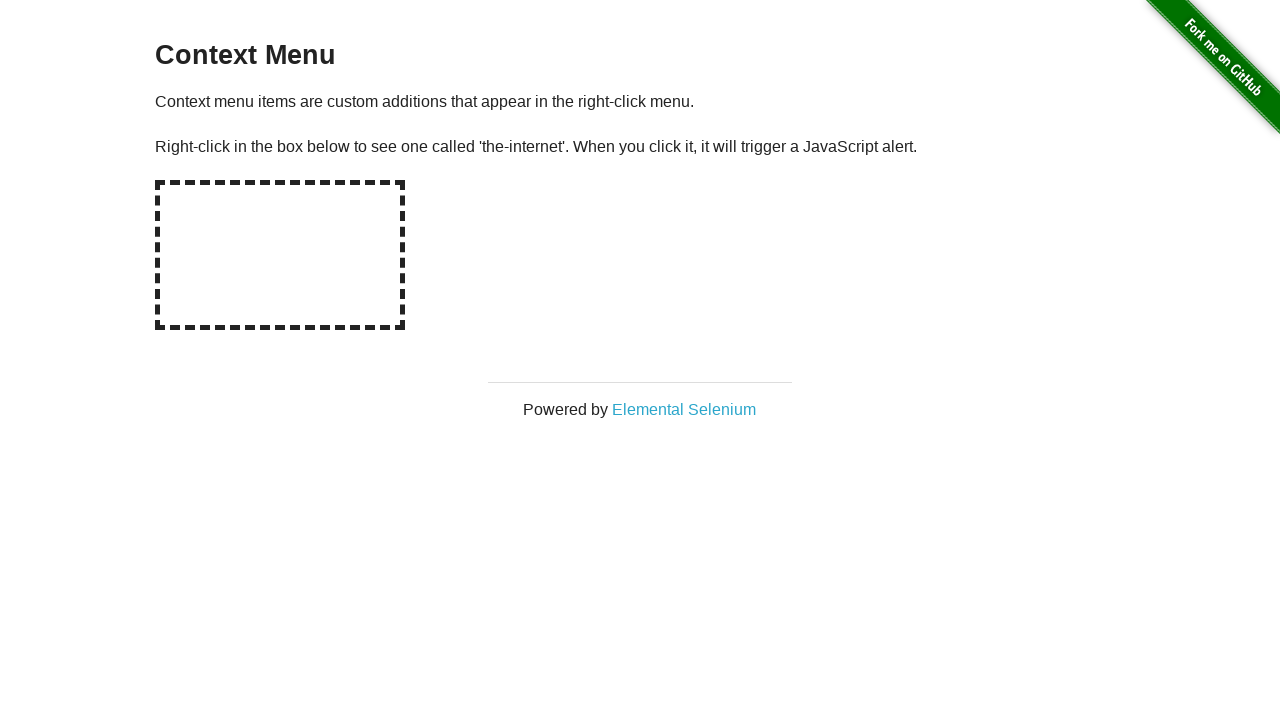

Clicked on hot-spot element at (280, 255) on #hot-spot
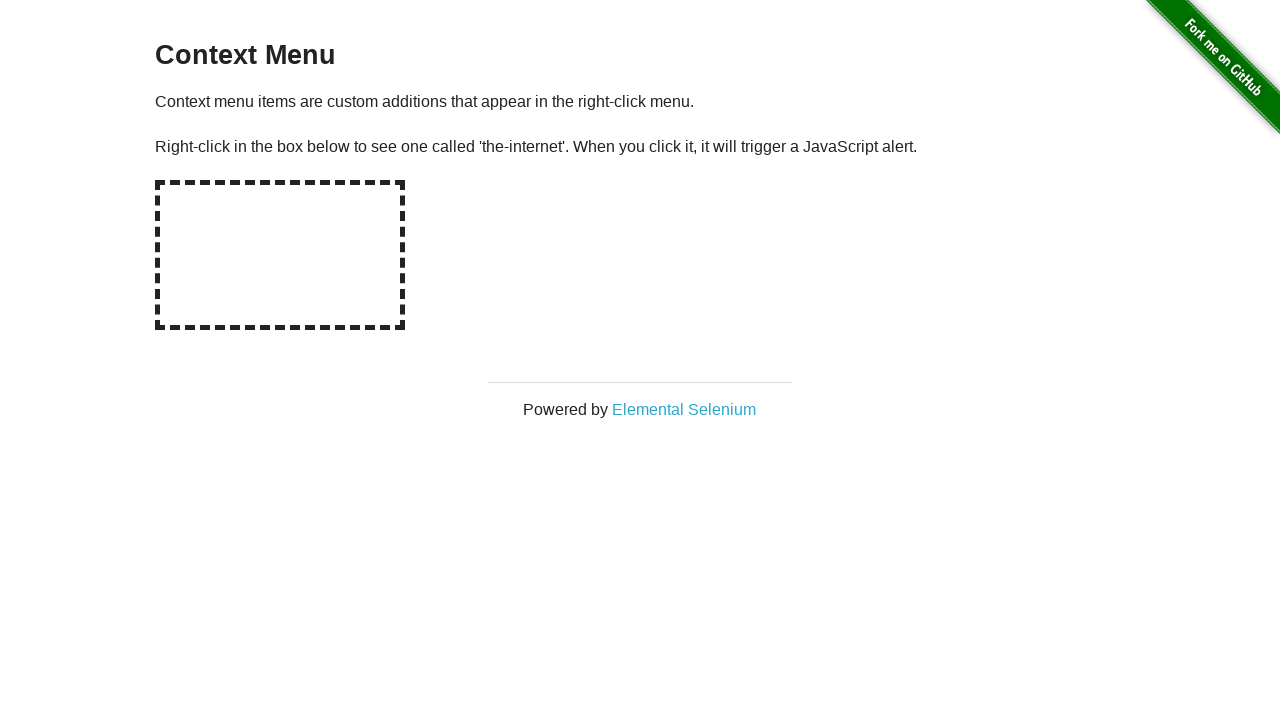

Reloaded the page
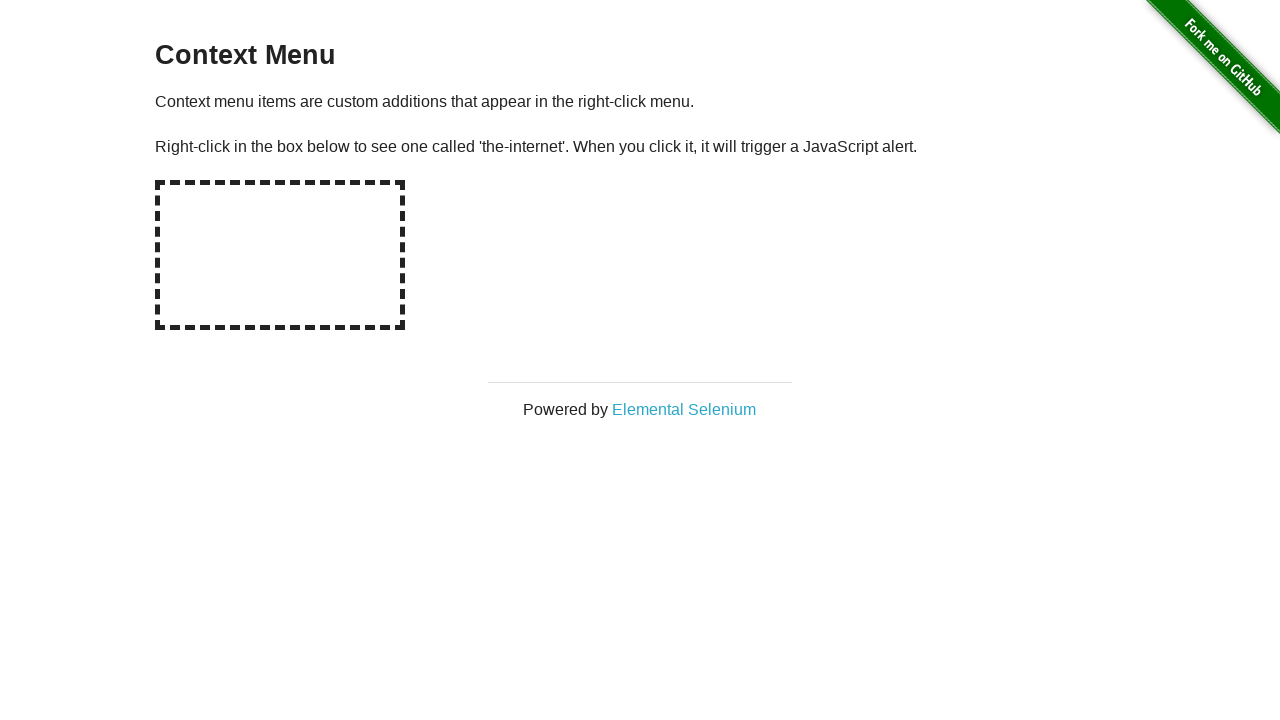

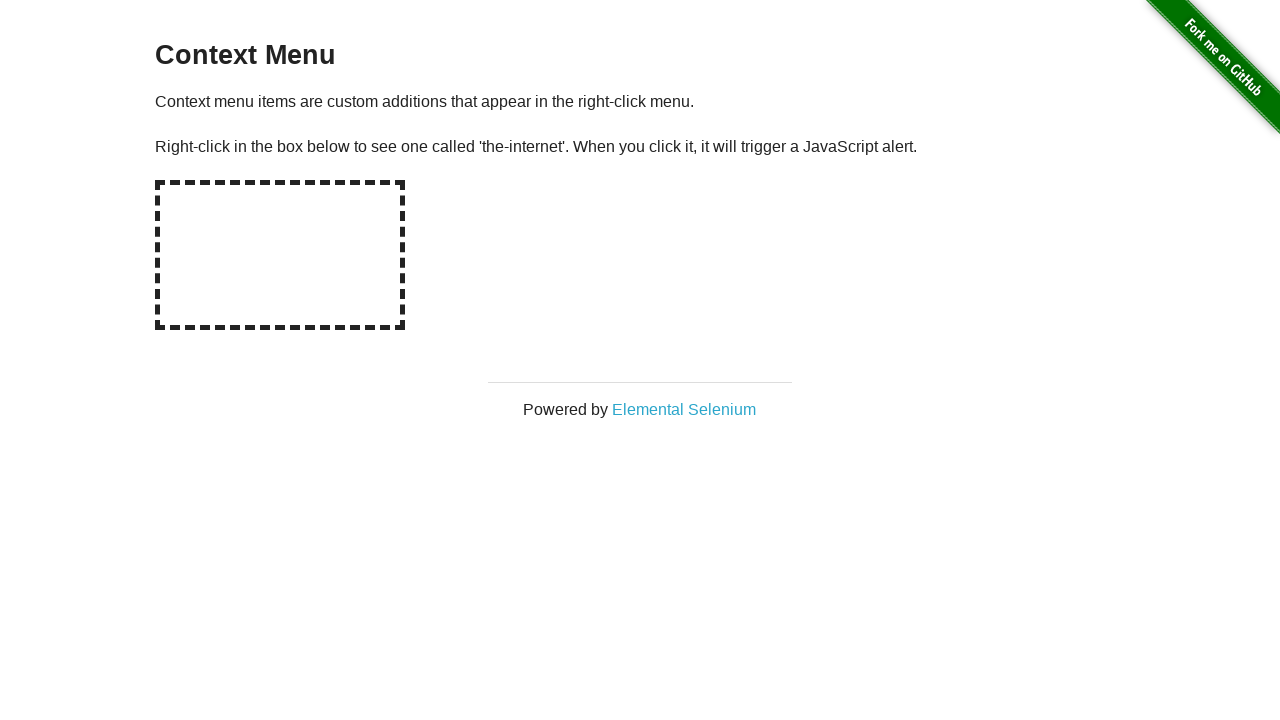